Tests registration form validation by submitting empty form and verifying all required field error messages appear

Starting URL: https://alada.vn/tai-khoan/dang-ky.html

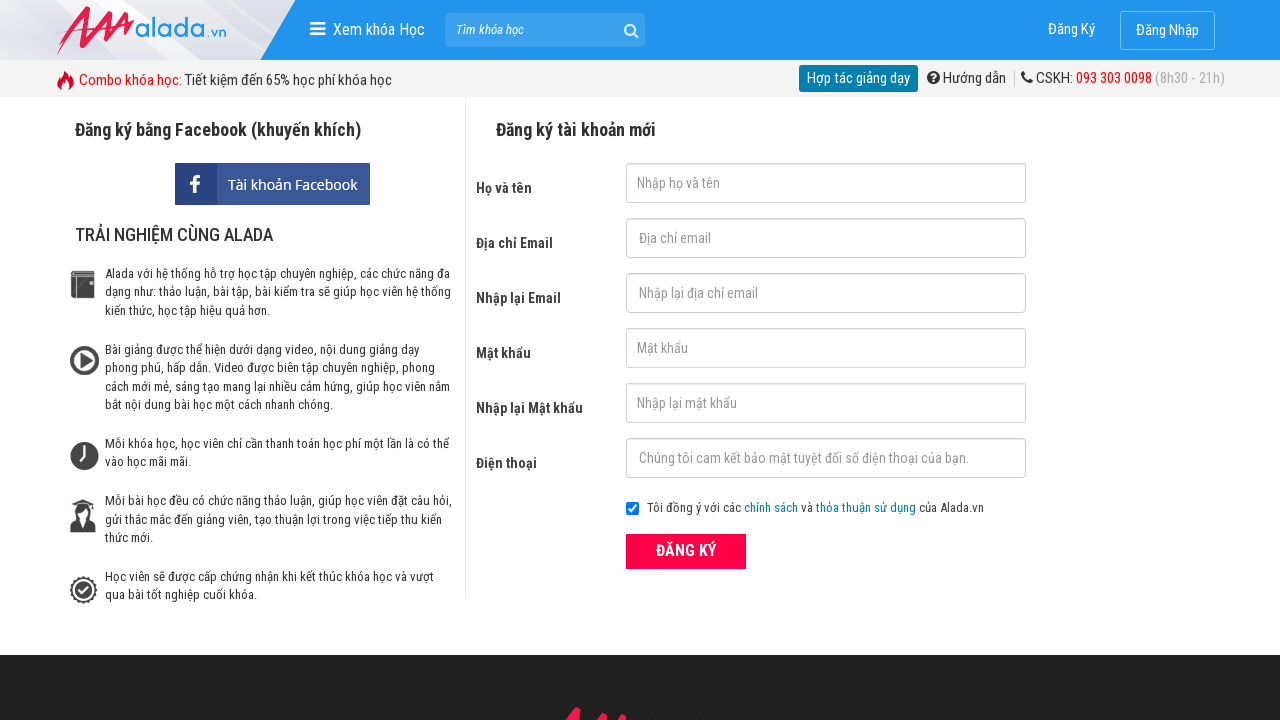

Clicked submit button without filling any registration fields at (686, 551) on button[type='submit']
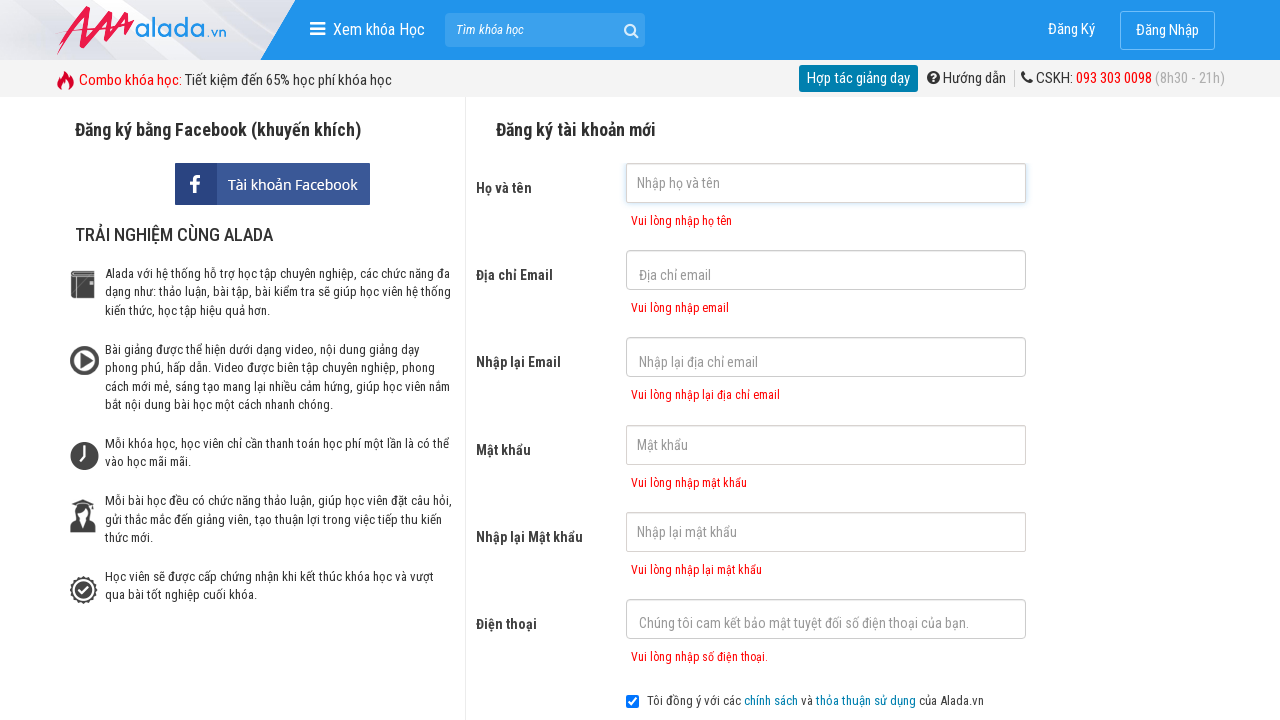

First name error message appeared
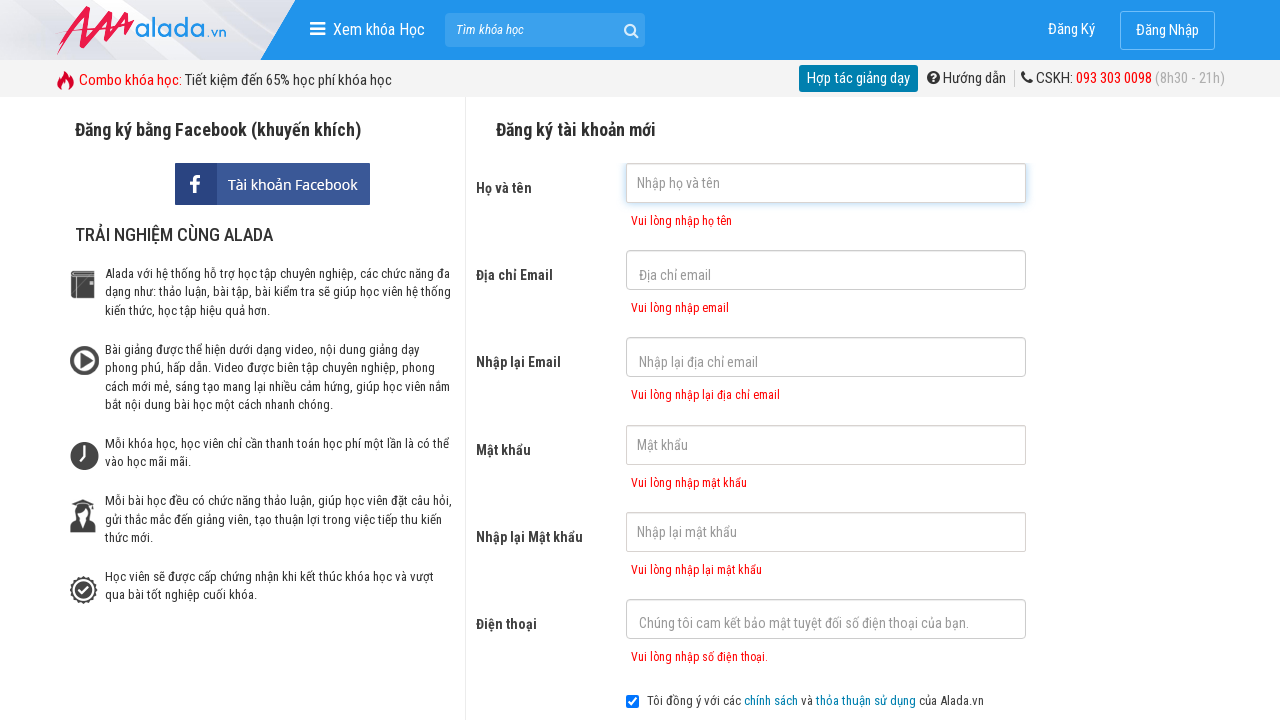

Email error message appeared
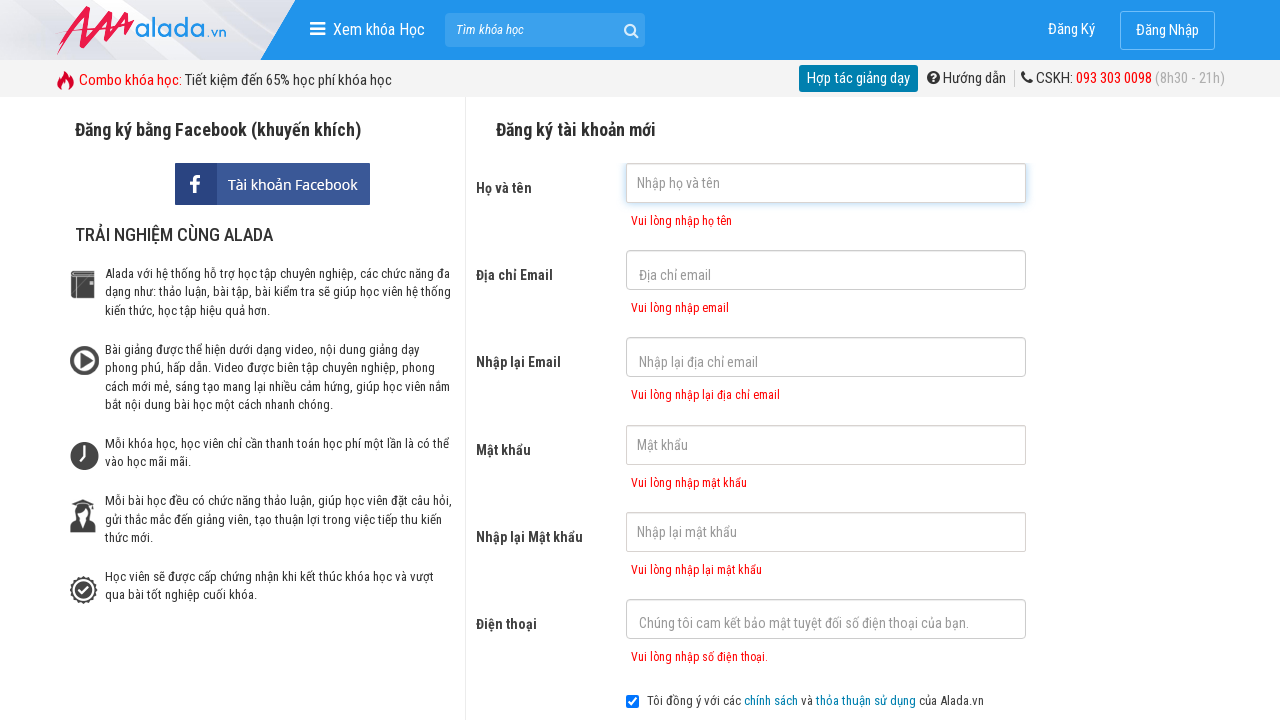

Confirm email error message appeared
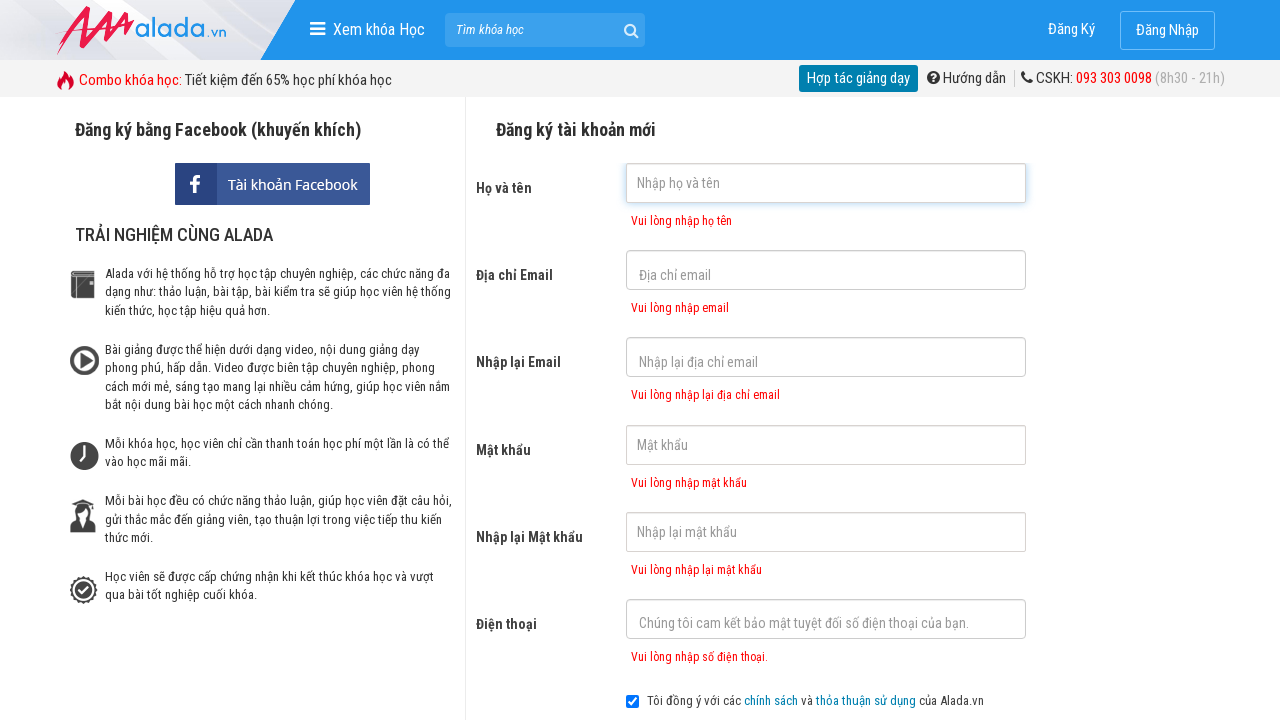

Password error message appeared
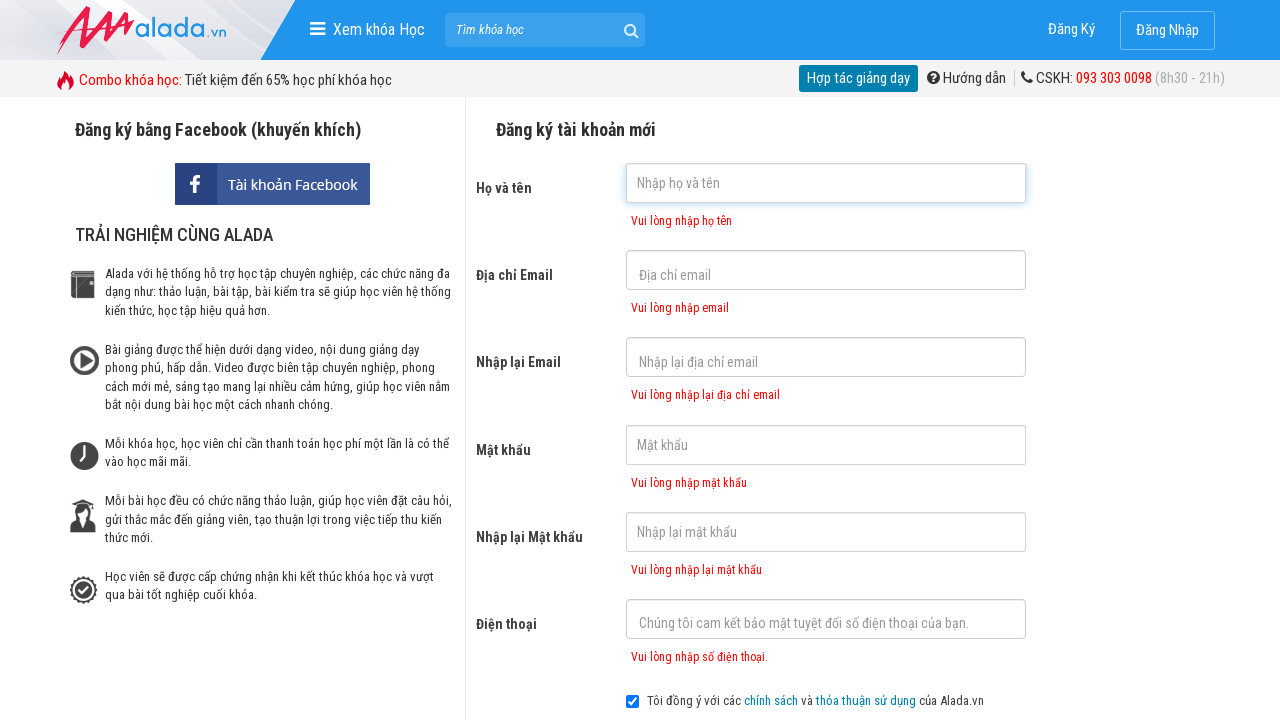

Confirm password error message appeared
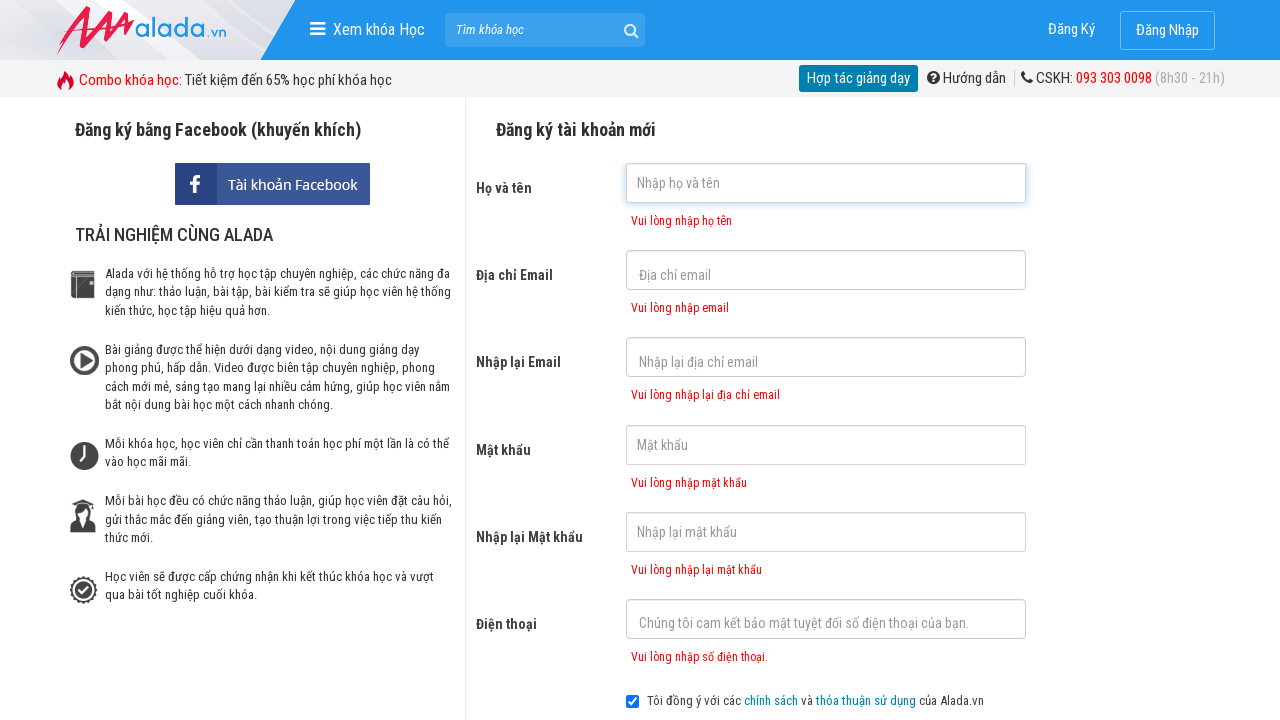

Phone number error message appeared
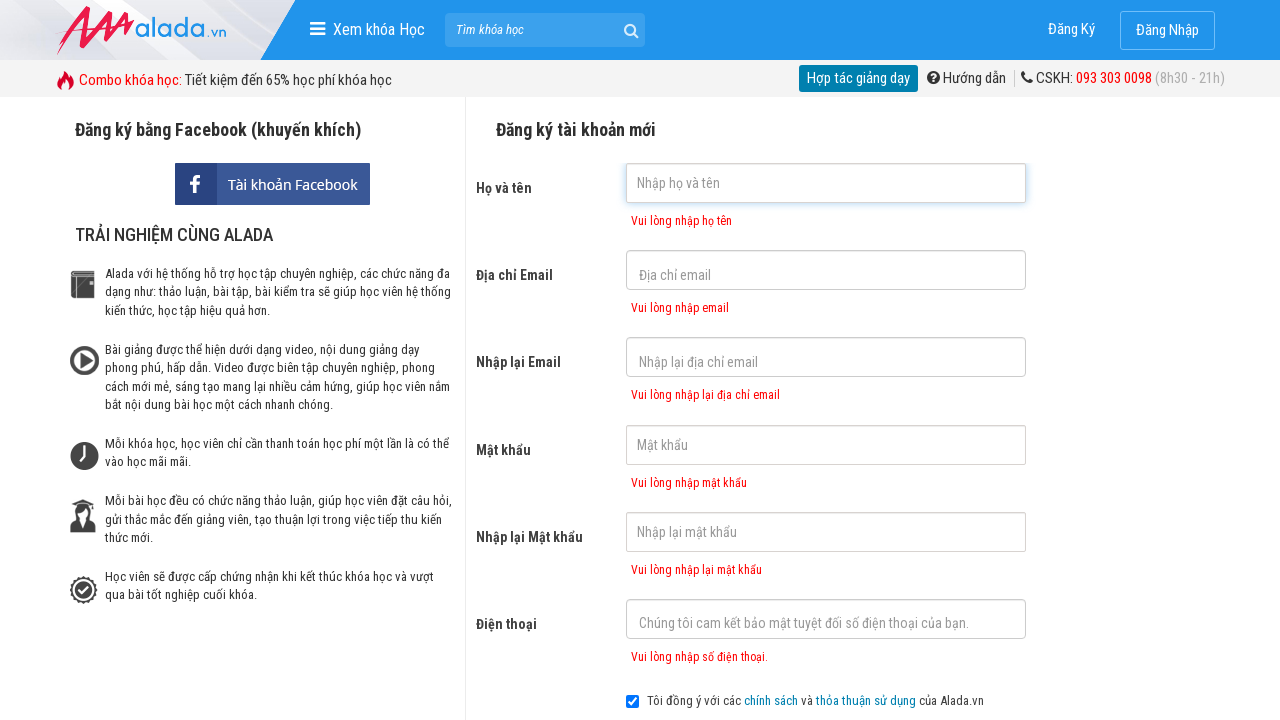

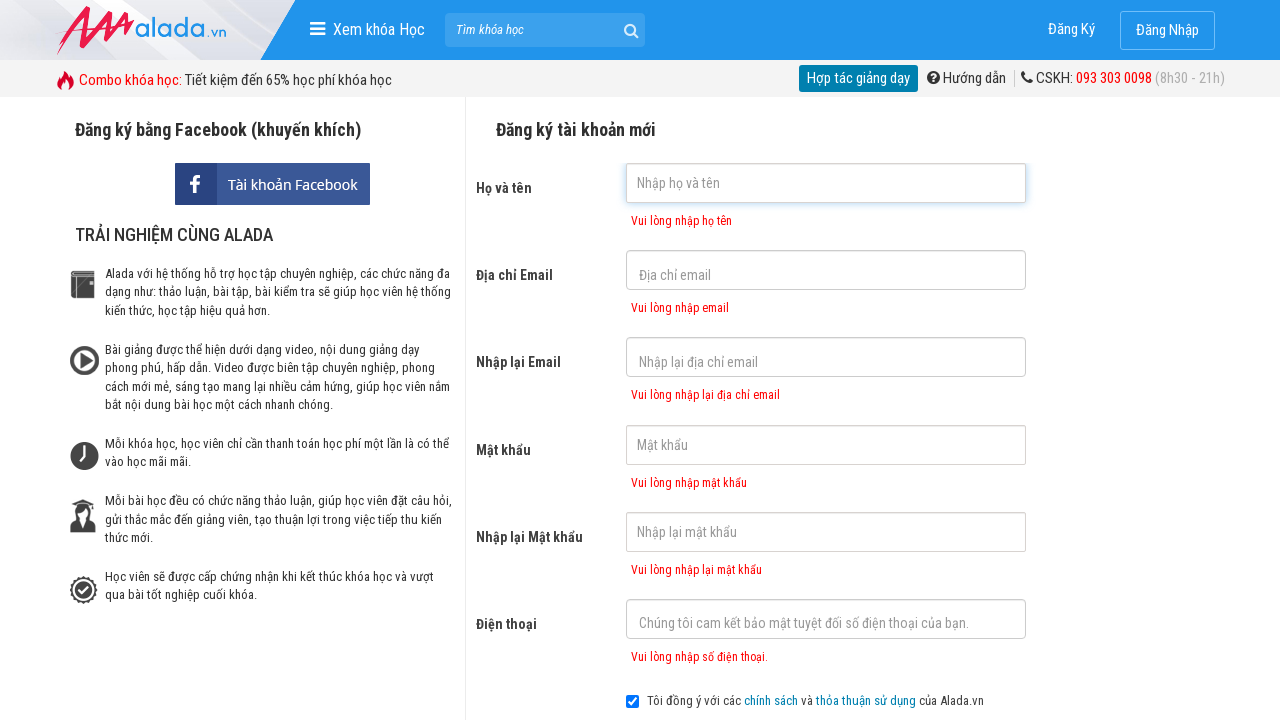